Tests currency dropdown selection using different methods - by visible text, value, and index

Starting URL: https://rahulshettyacademy.com/dropdownsPractise

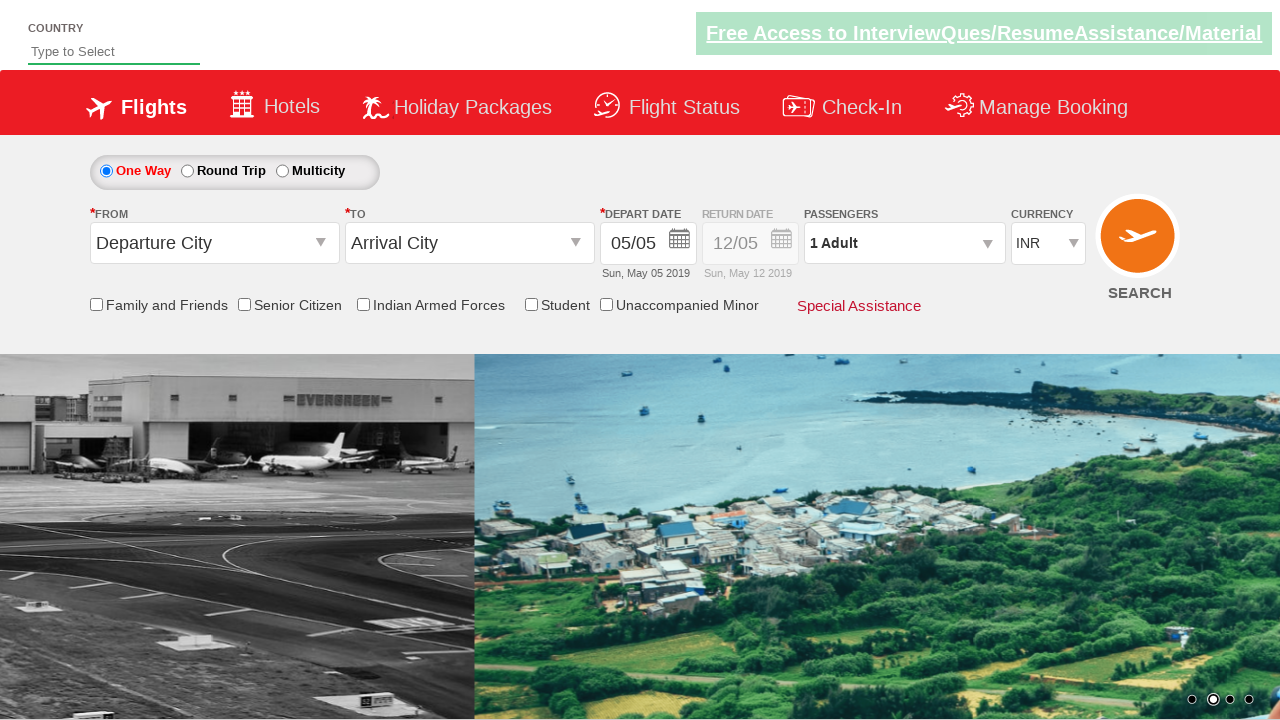

Located currency dropdown element
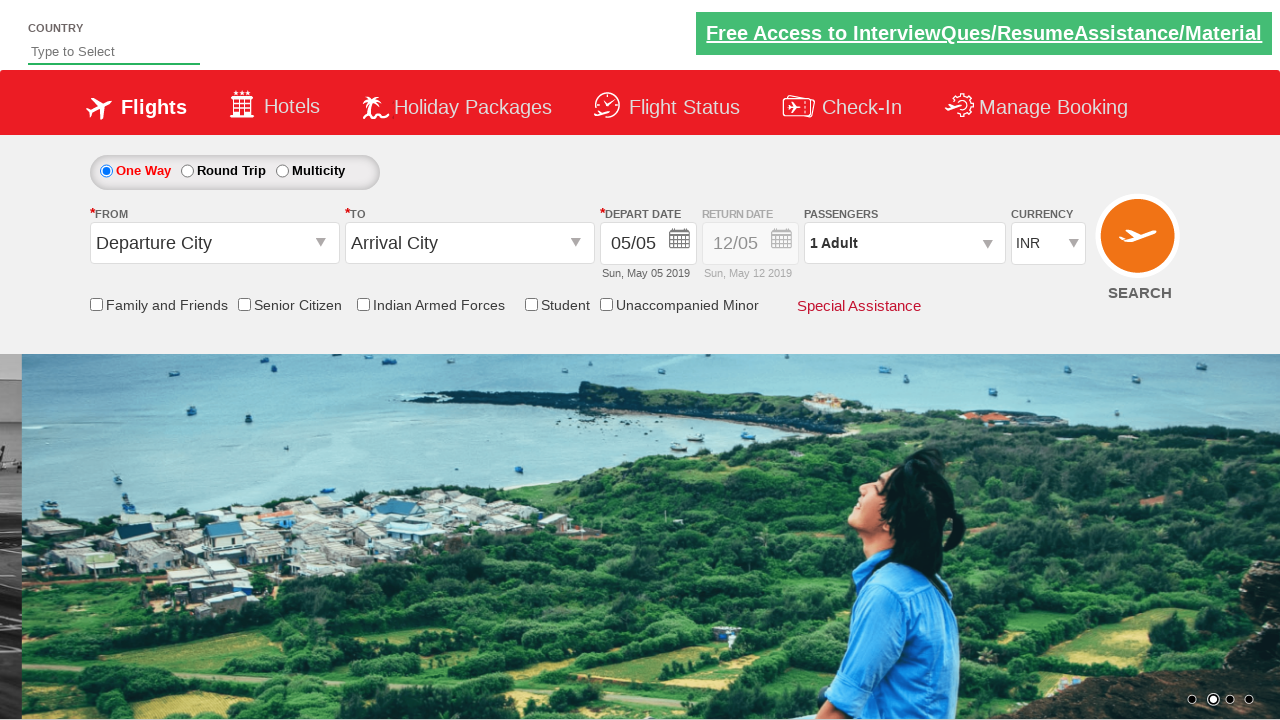

Selected AED currency by visible text on #ctl00_mainContent_DropDownListCurrency
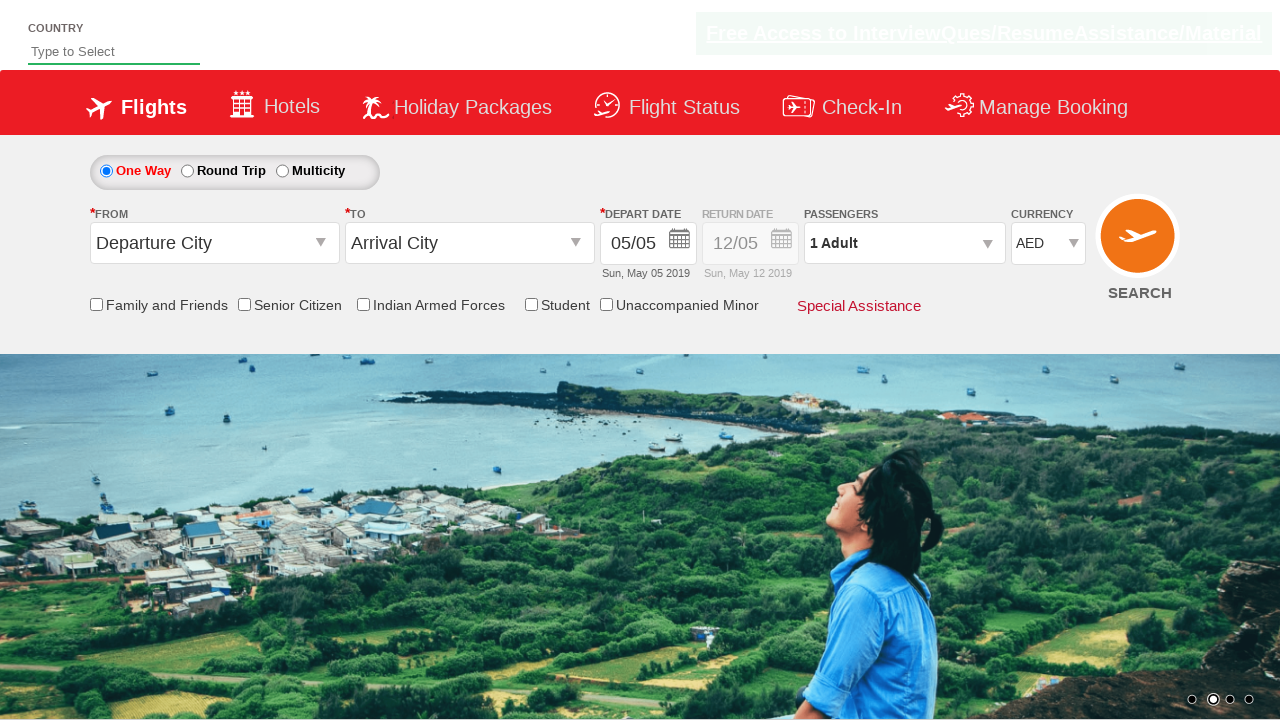

Selected USD currency by value on #ctl00_mainContent_DropDownListCurrency
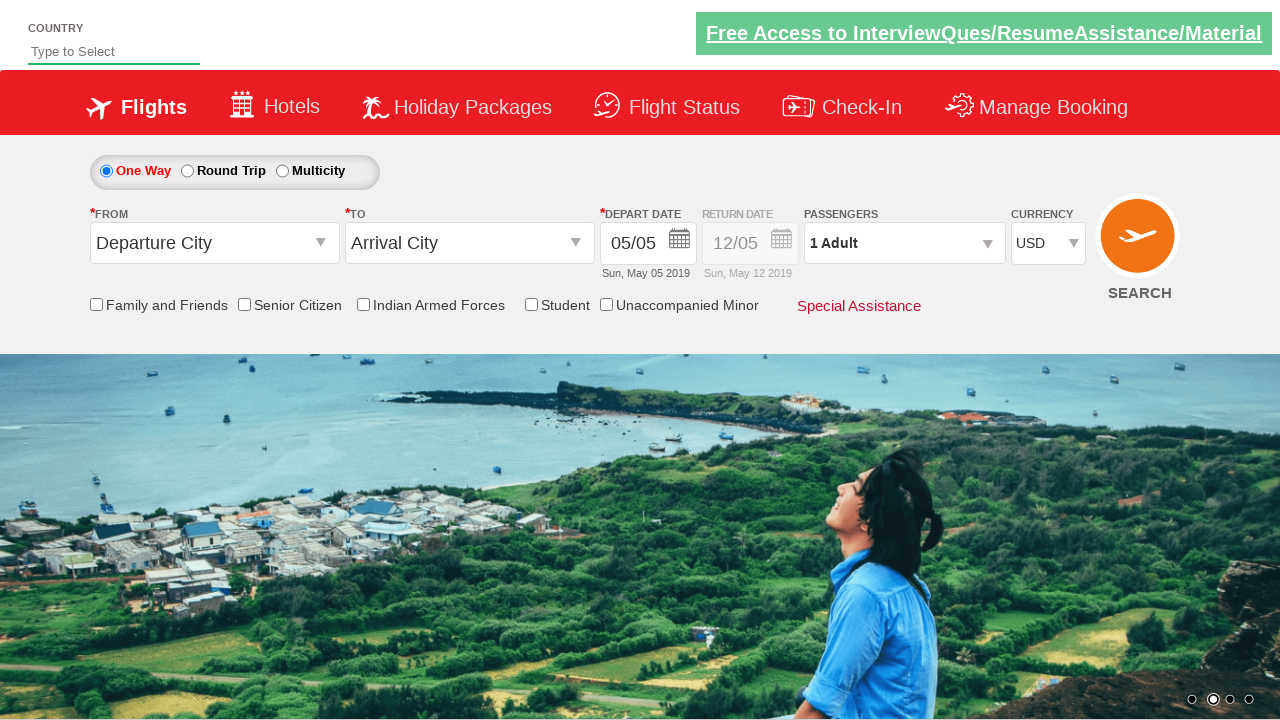

Selected INR currency by index 1 on #ctl00_mainContent_DropDownListCurrency
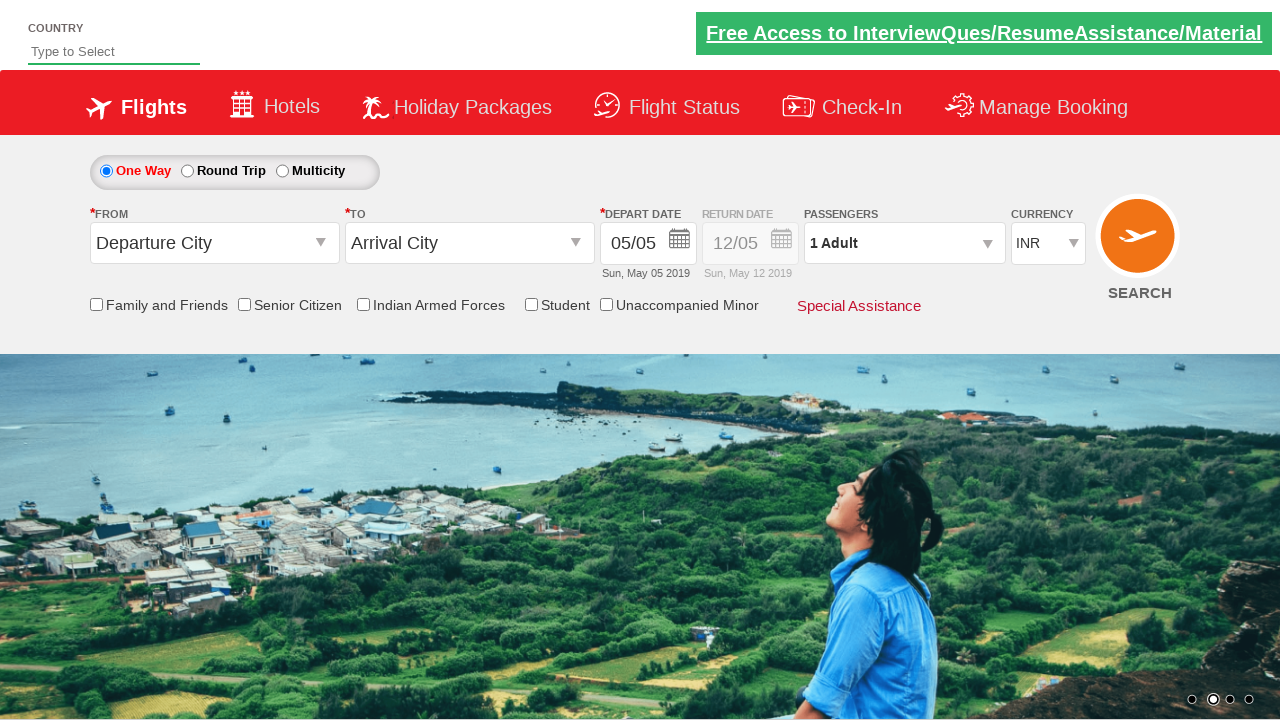

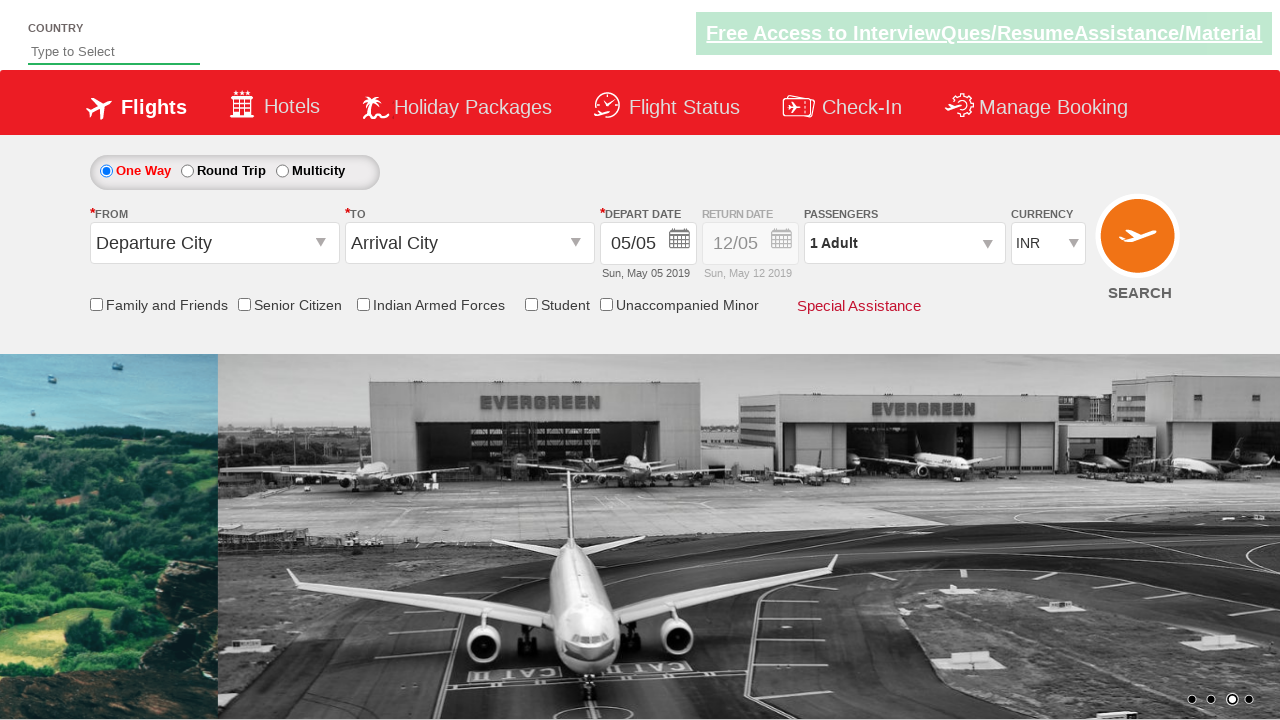